Tests activating all completed tasks using the toggle-all checkbox

Starting URL: https://todomvc4tasj.herokuapp.com/

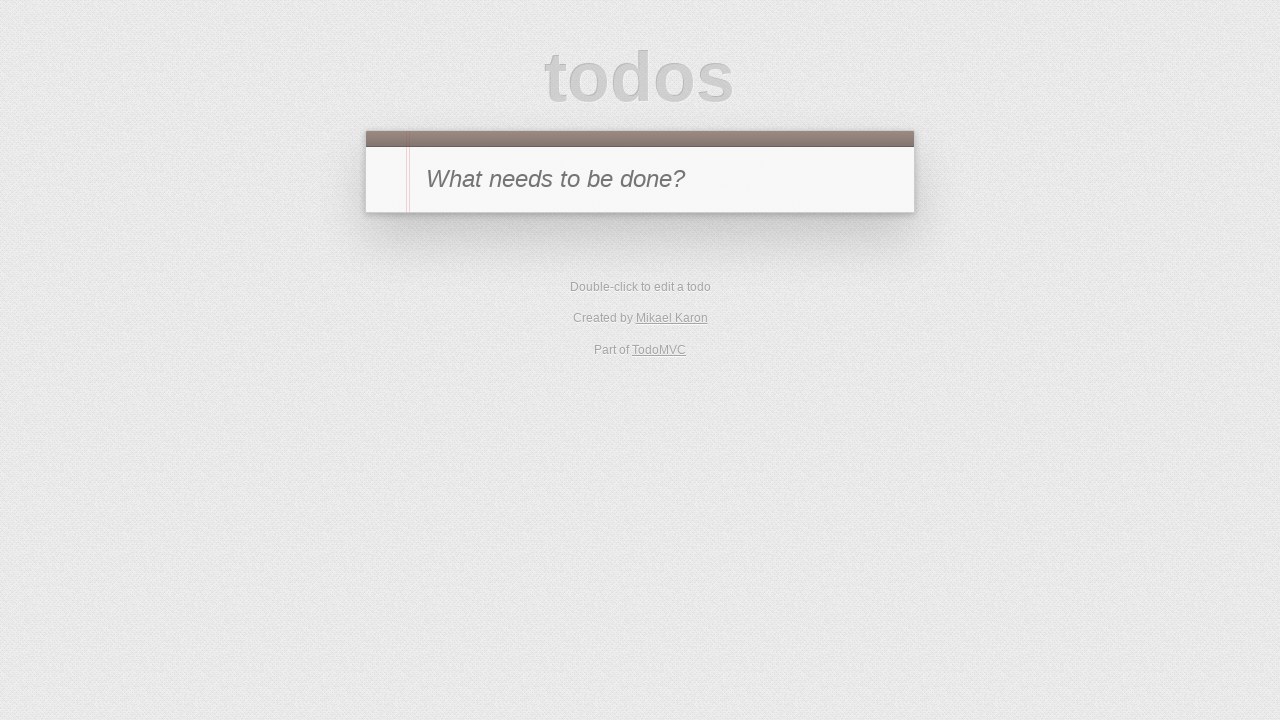

Set localStorage with two completed tasks
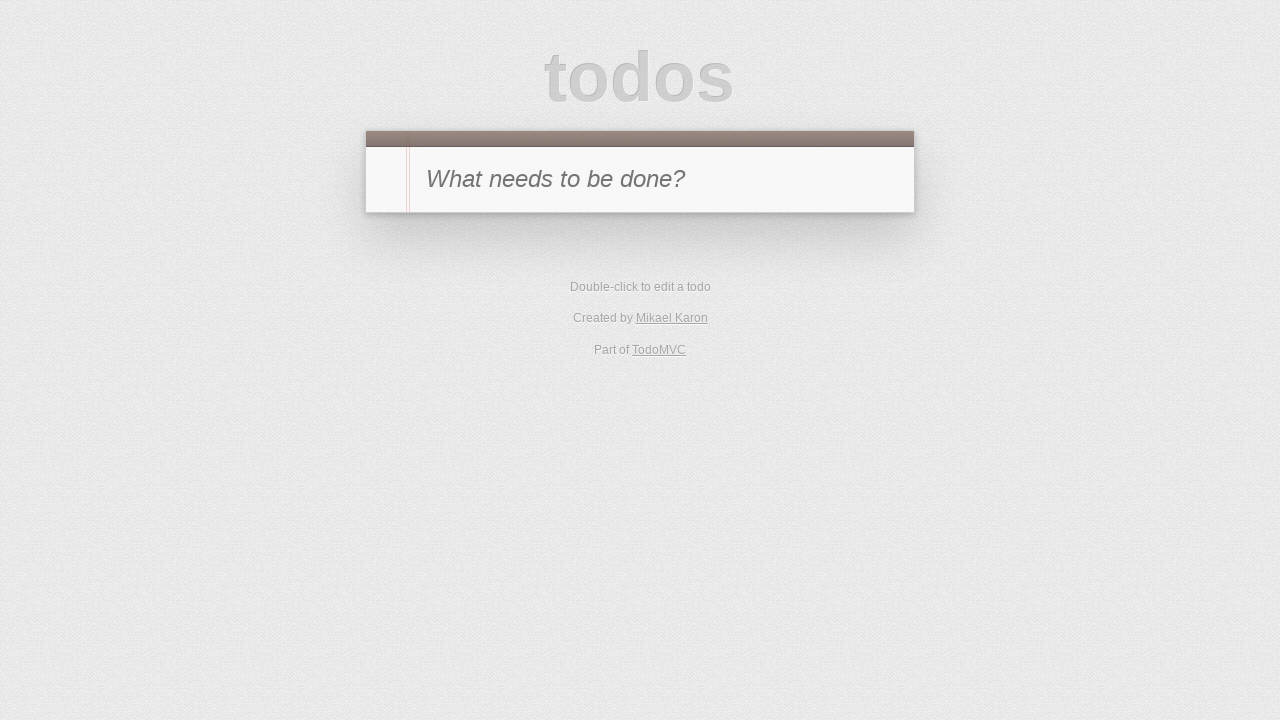

Reloaded page to apply initial state
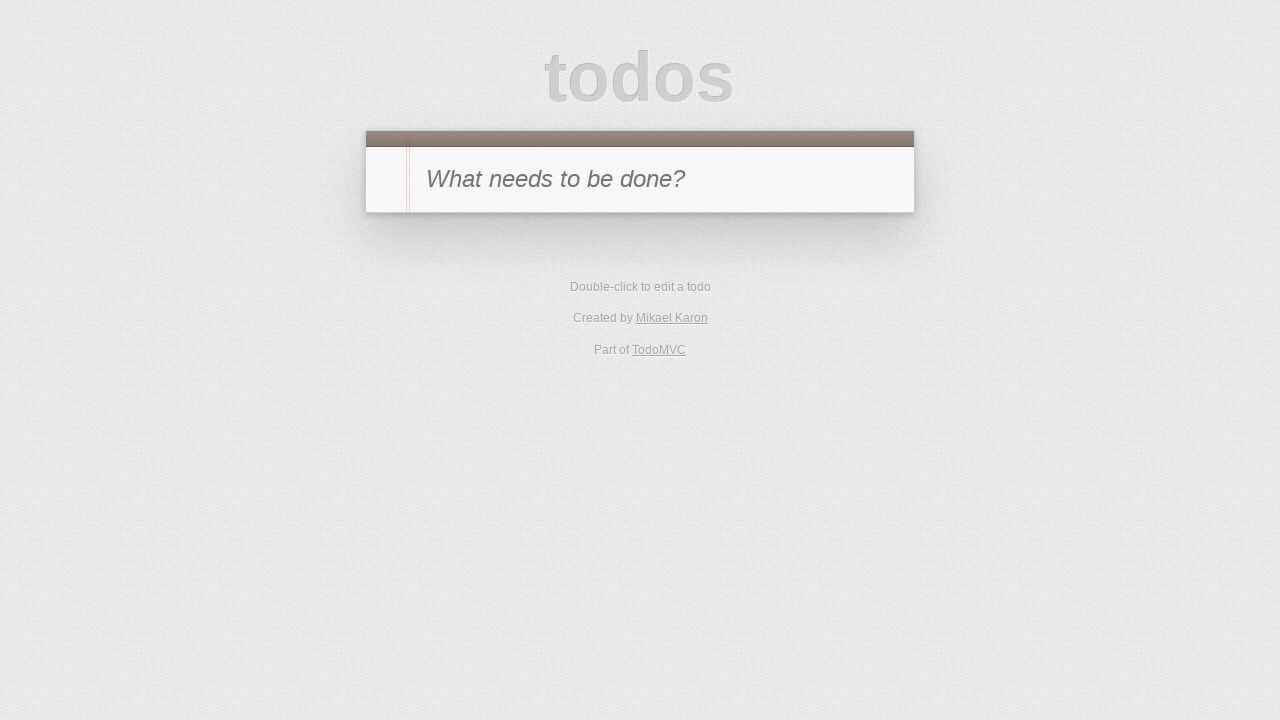

Verified items left count is 0
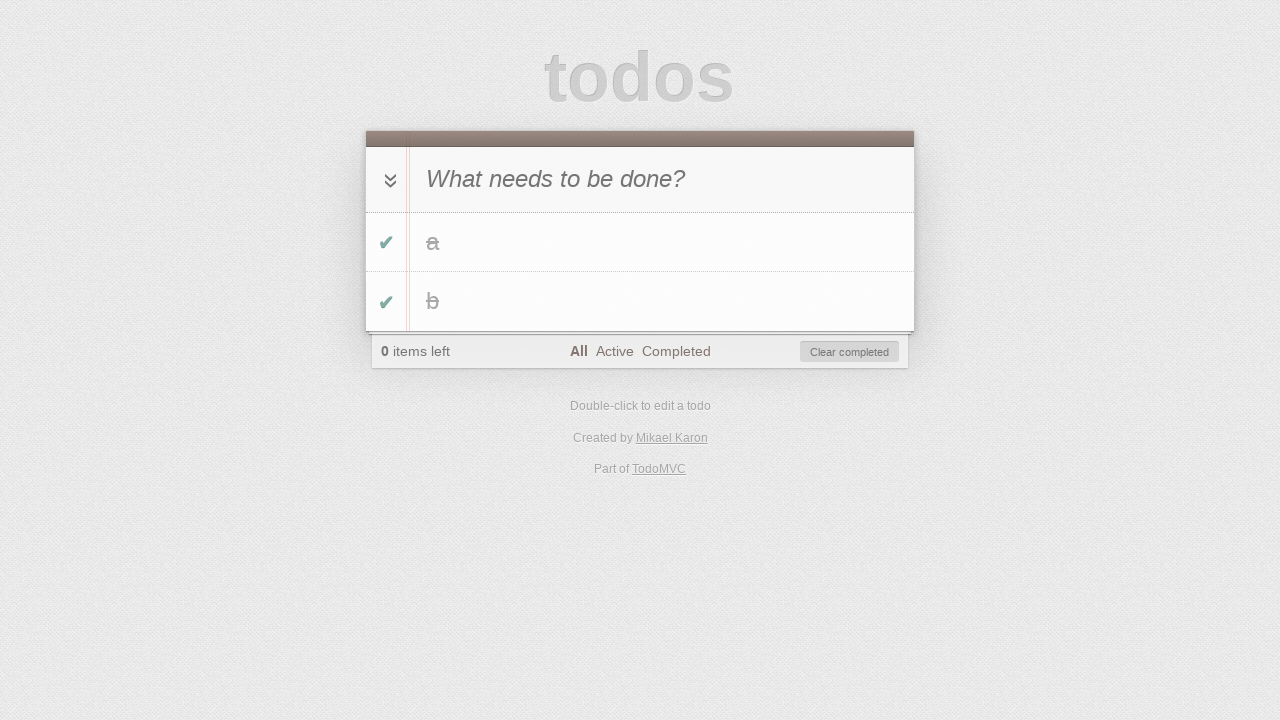

Clicked toggle-all checkbox to activate all completed tasks at (388, 180) on #toggle-all
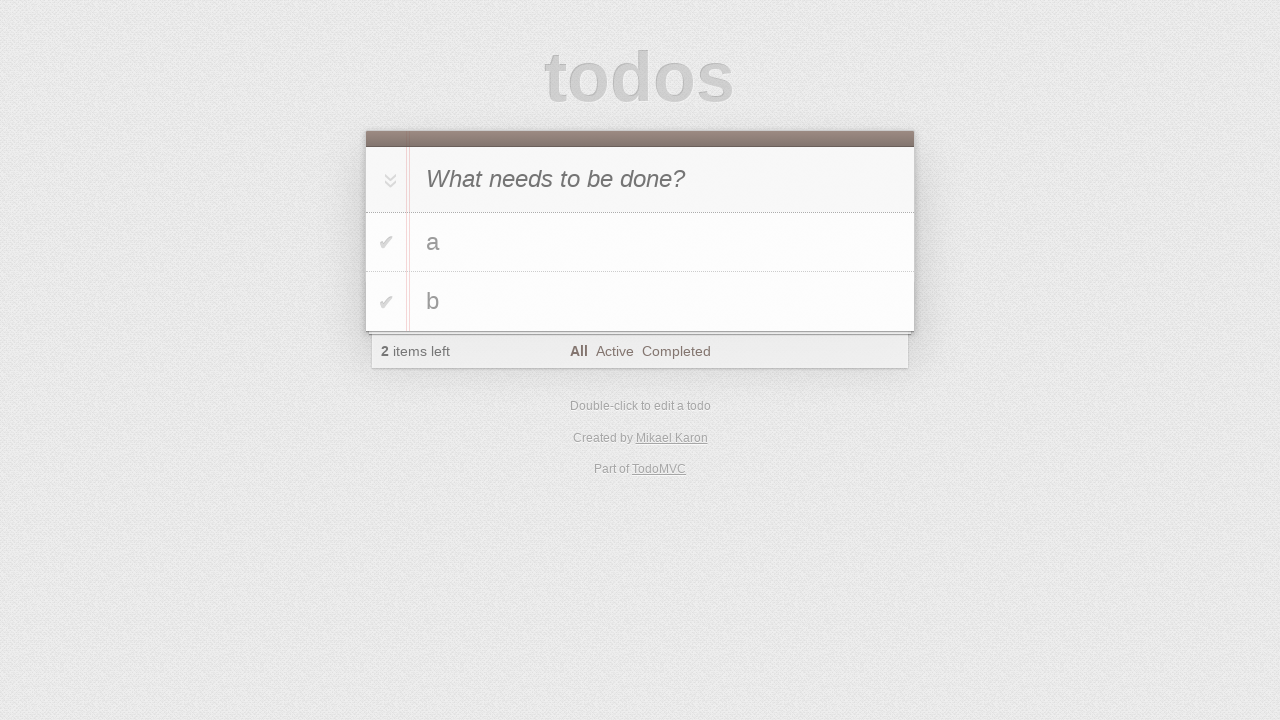

Verified items left count is now 2 after activating all tasks
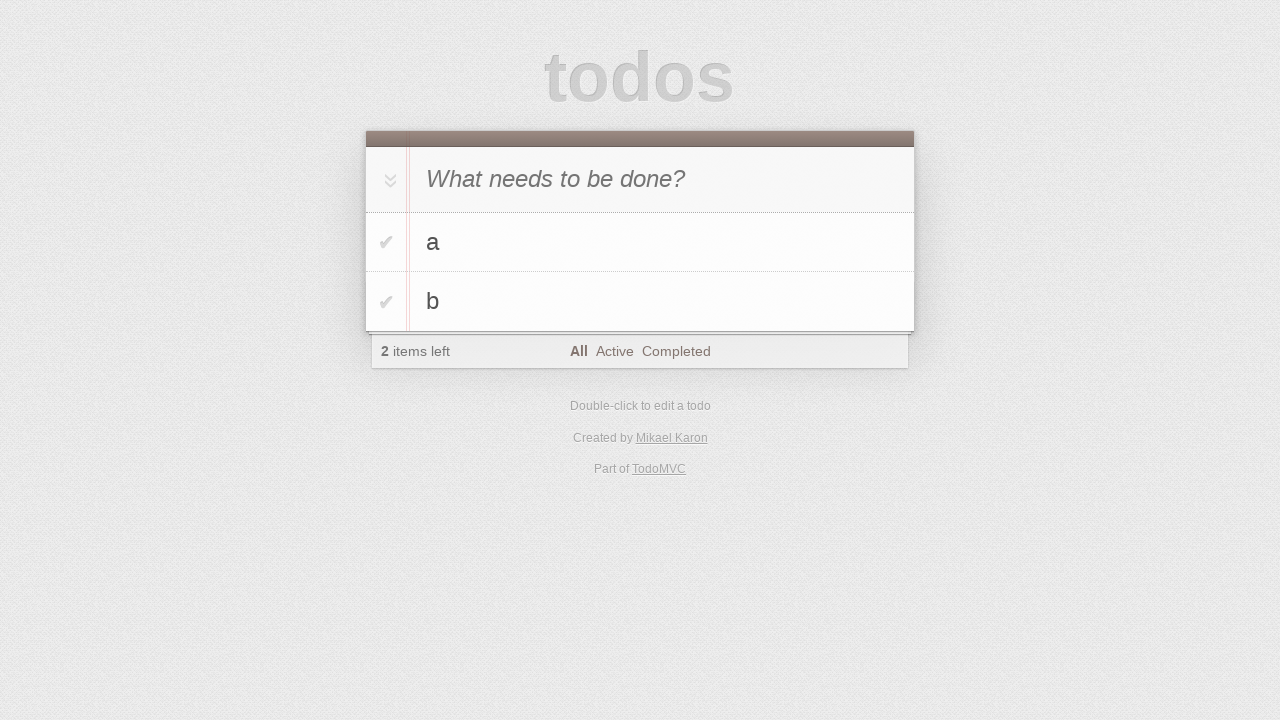

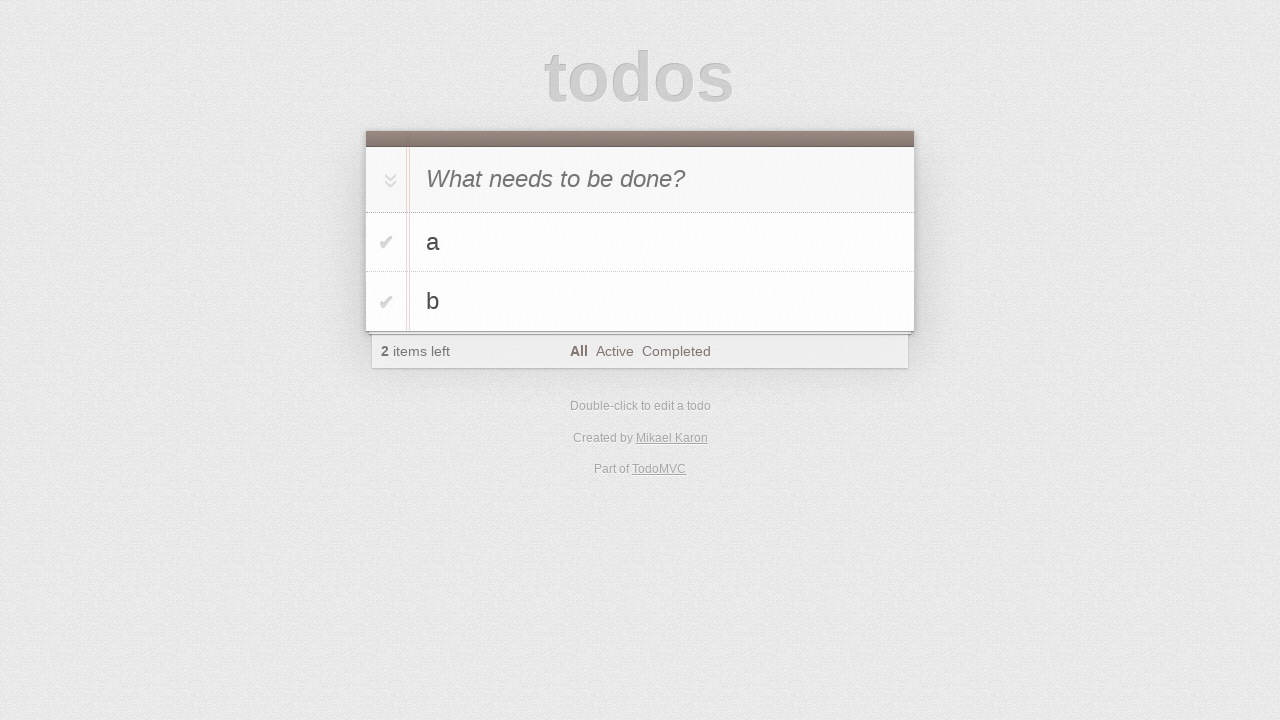